Tests clicking a button identified by its CSS class attribute on the UI Testing Playground's class attribute challenge page

Starting URL: http://uitestingplayground.com/classattr

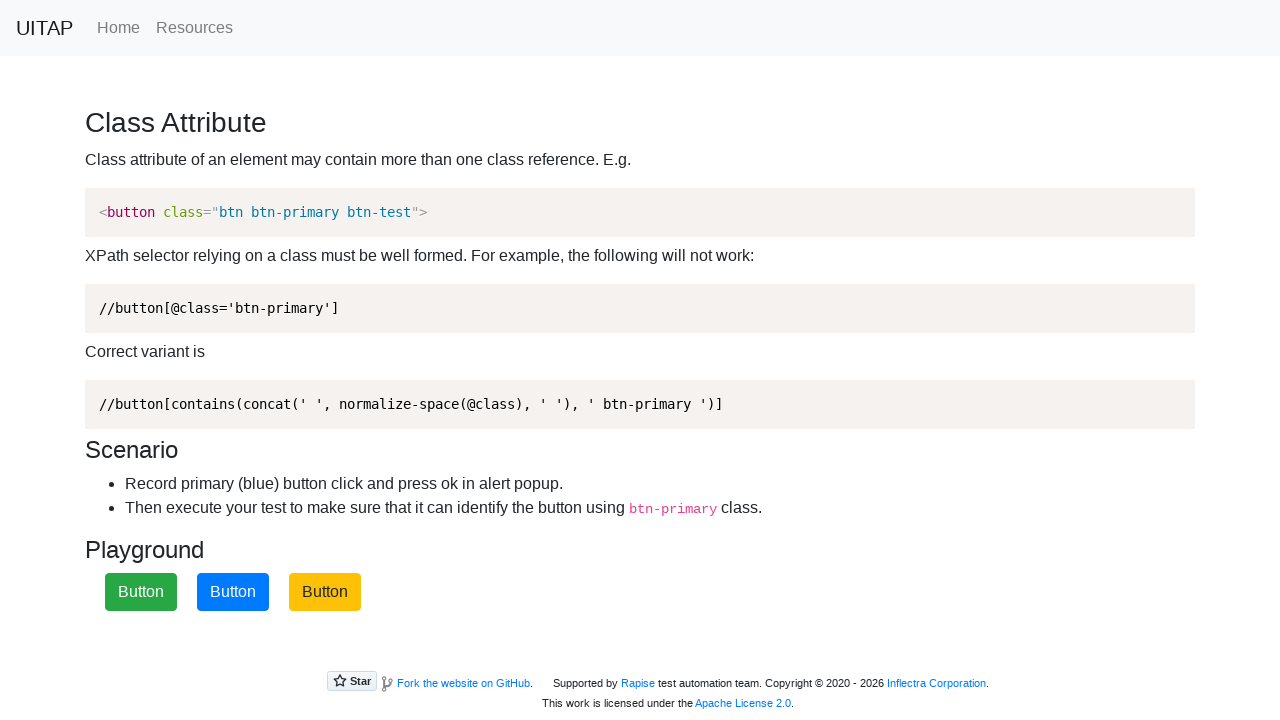

Clicked the primary button identified by CSS class attribute at (233, 592) on button.btn-primary
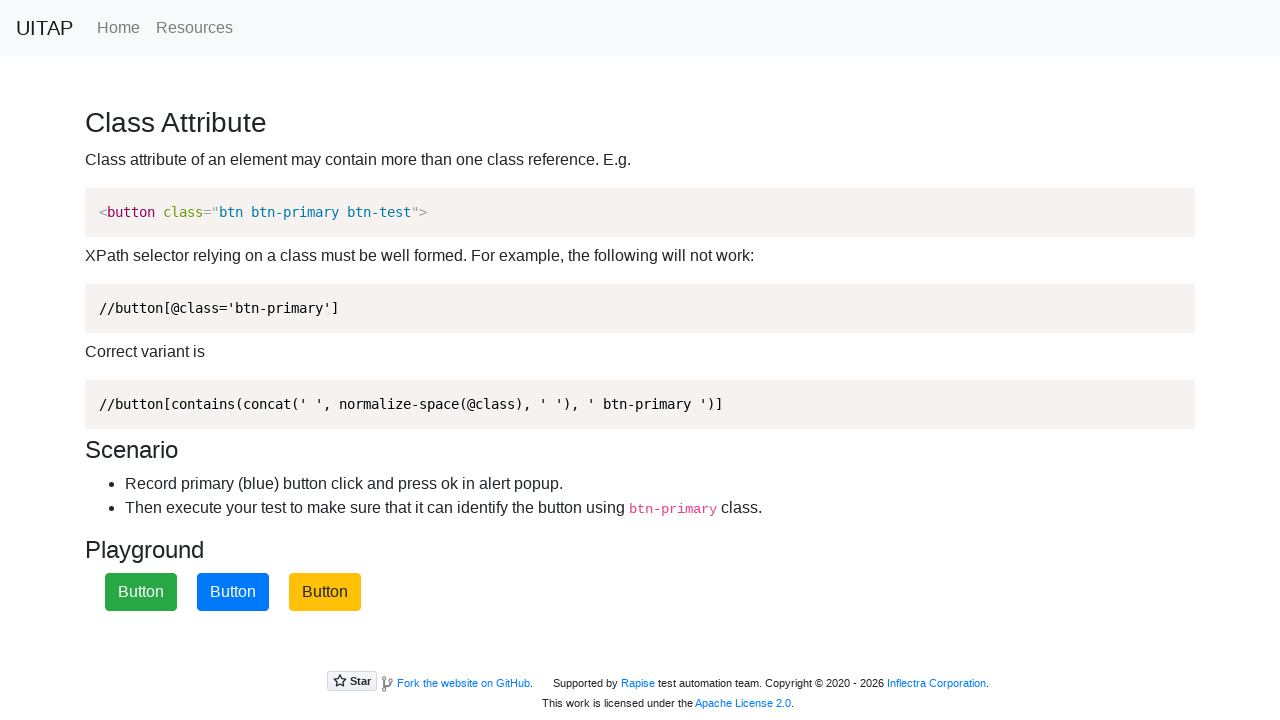

Waited 1 second to observe the result
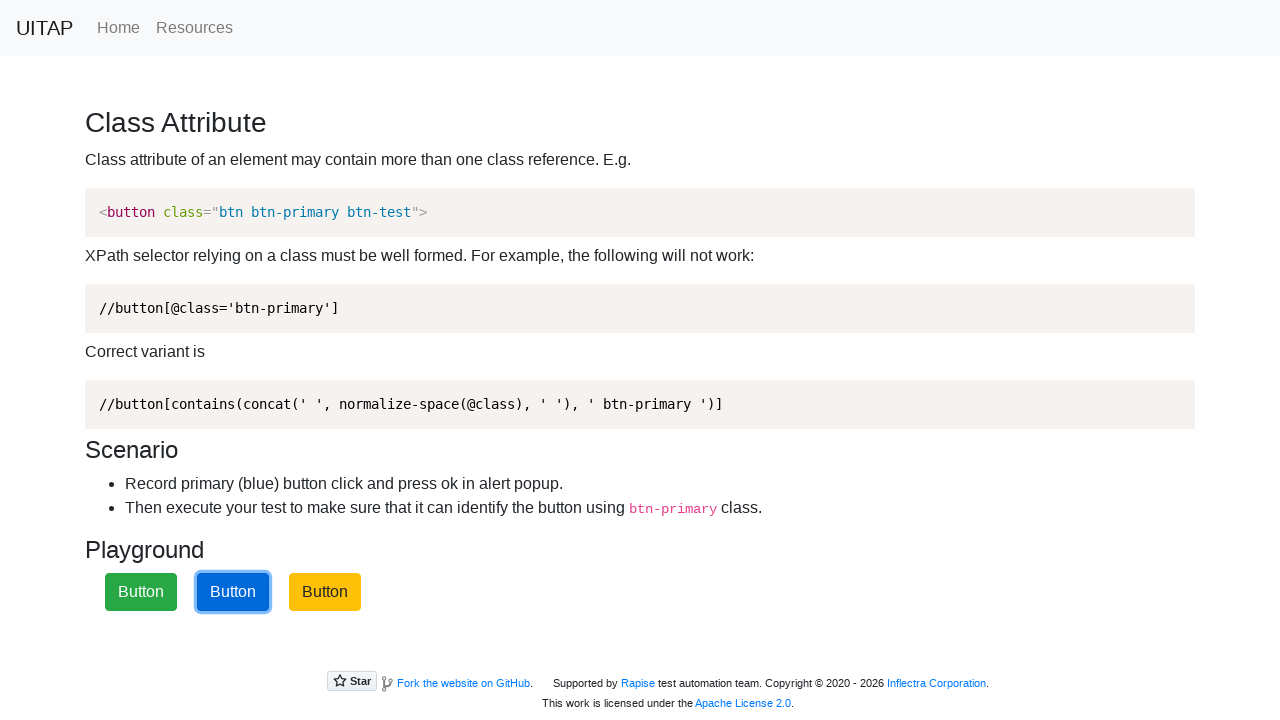

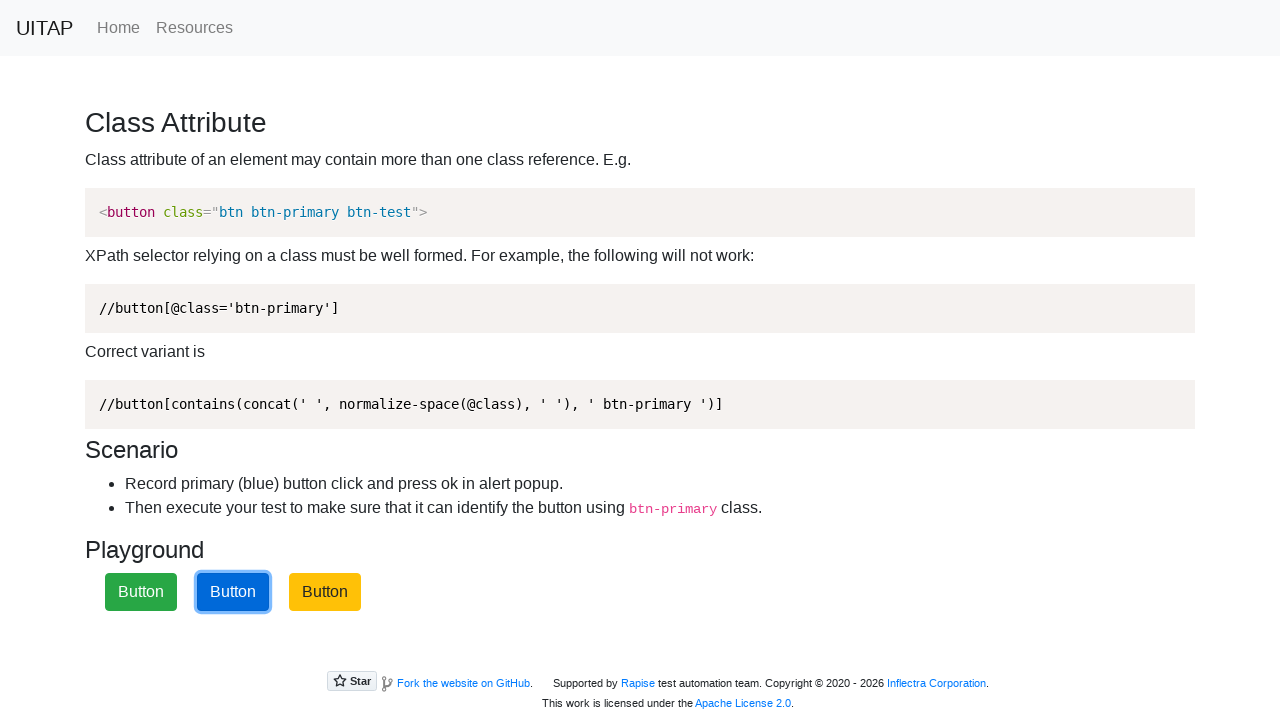